Navigates to CRM Pro website to verify the page loads successfully with images disabled

Starting URL: https://classic.crmpro.com/index.html

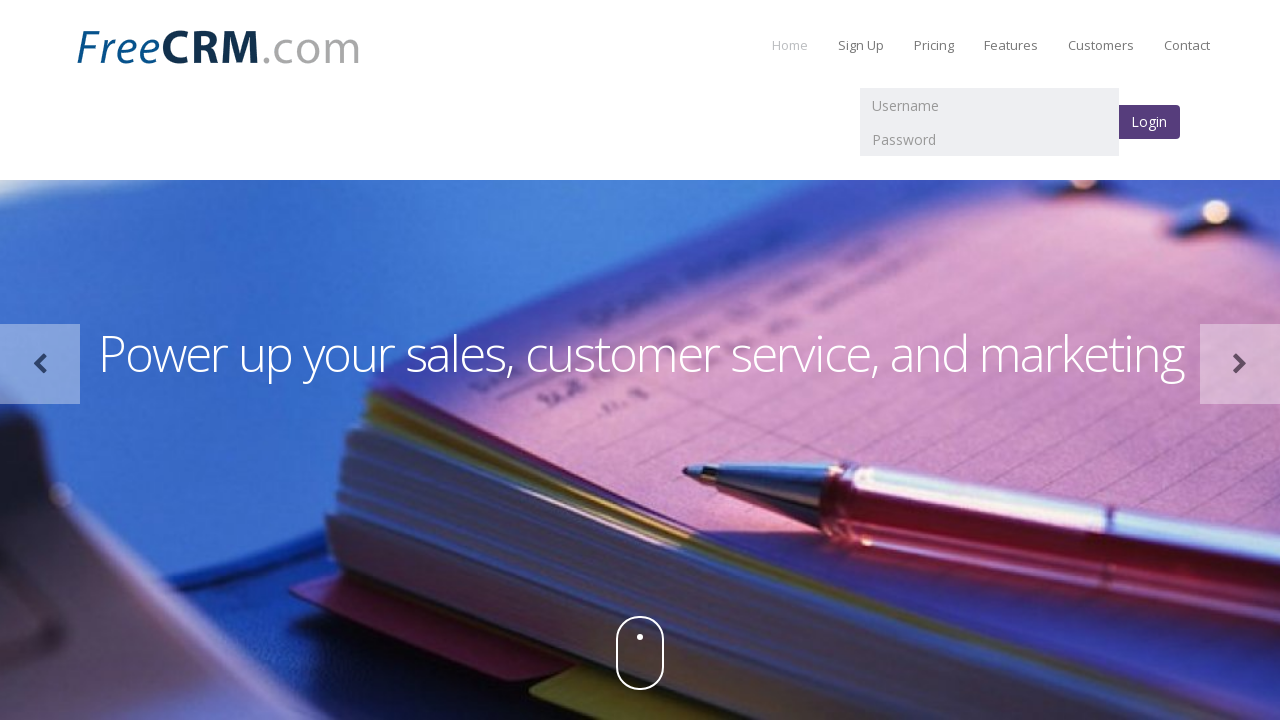

Navigated to CRM Pro website (https://classic.crmpro.com/index.html) with images disabled
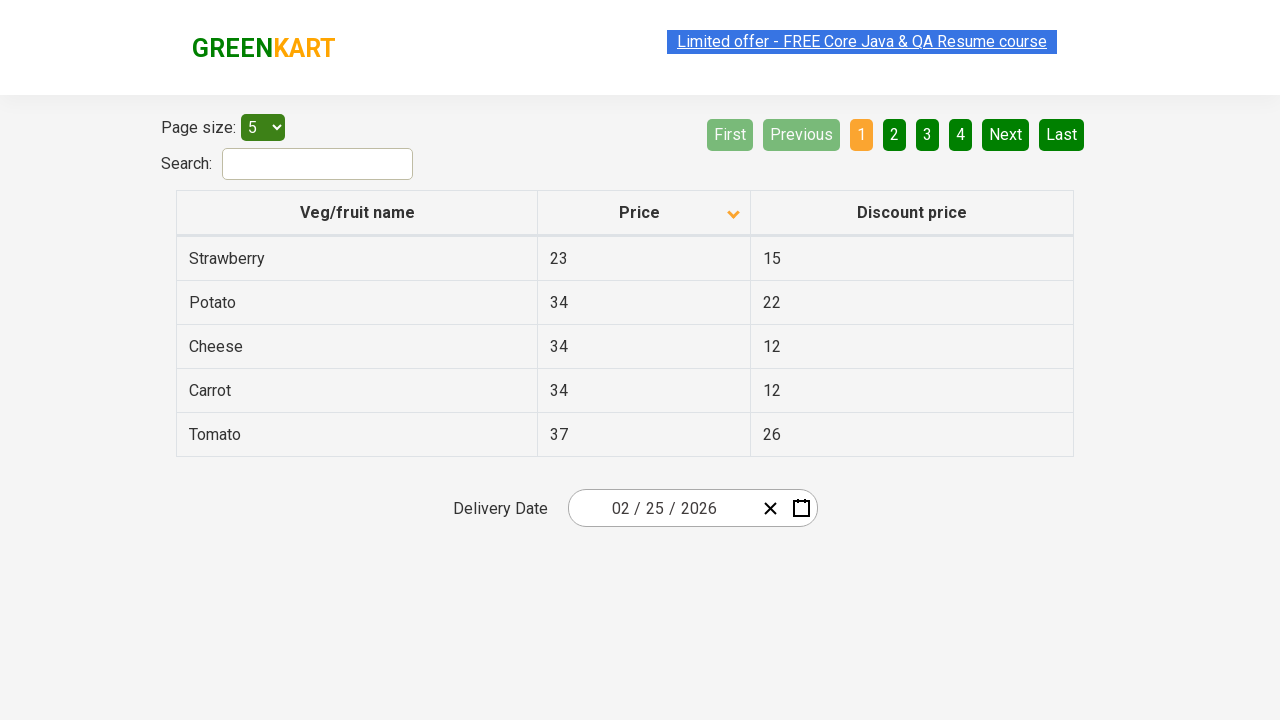

Waited for page to load completely (networkidle)
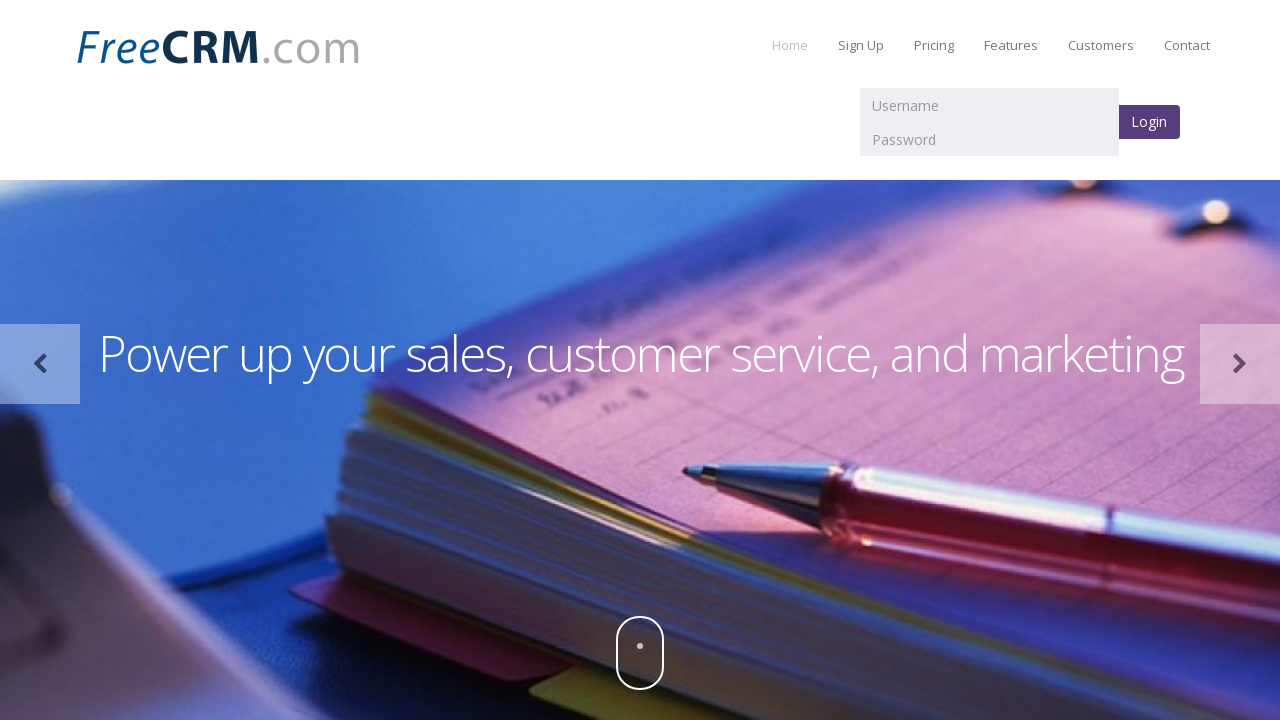

Verified page URL matches expected starting URL
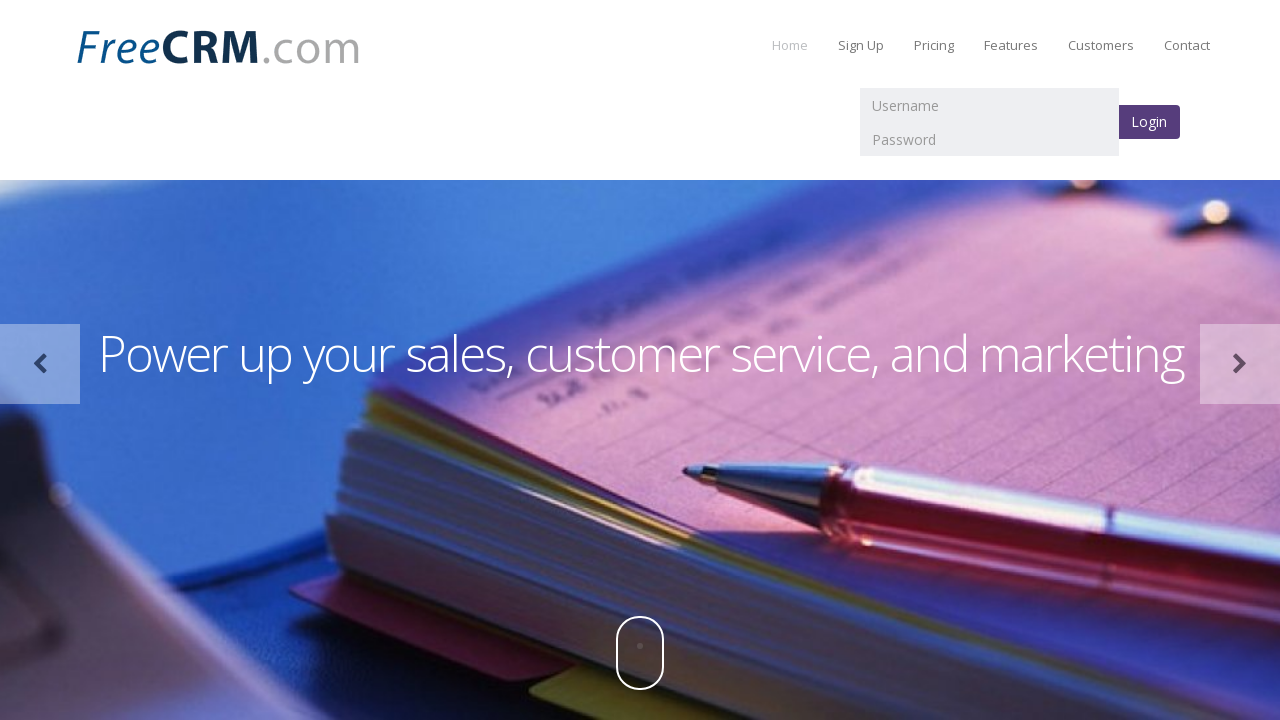

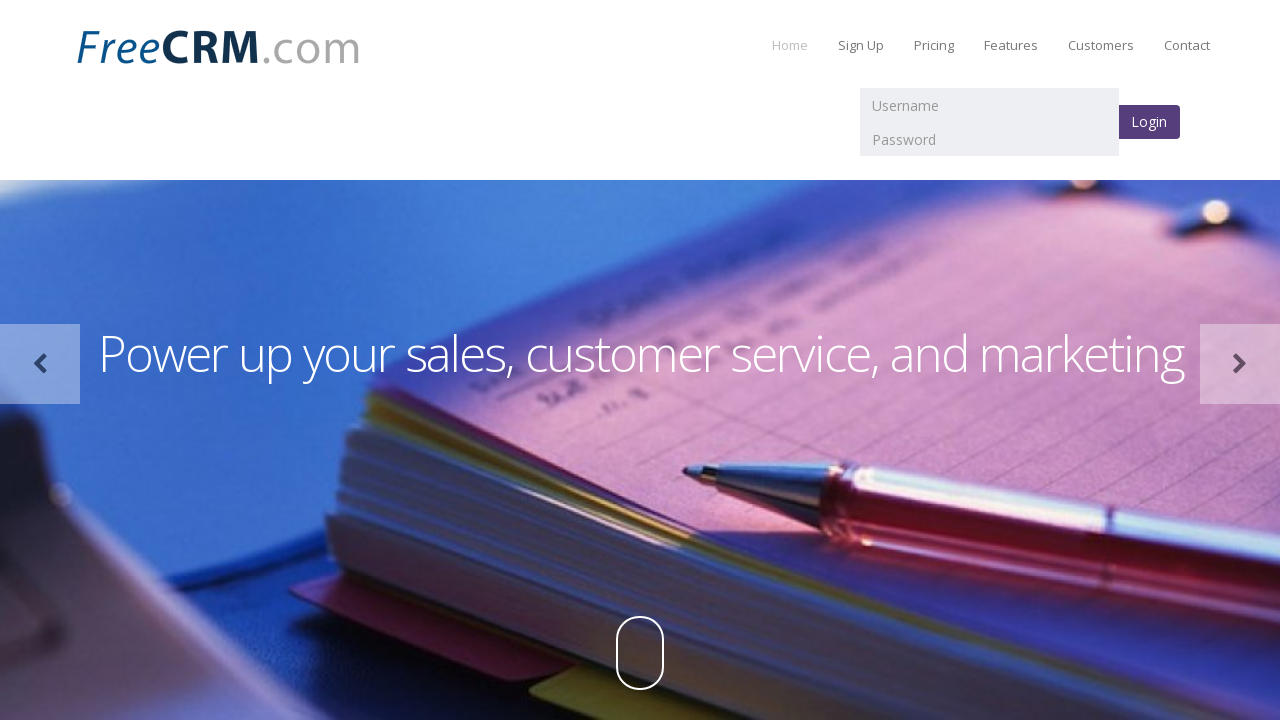